Tests marking individual items as complete by checking their checkboxes

Starting URL: https://demo.playwright.dev/todomvc

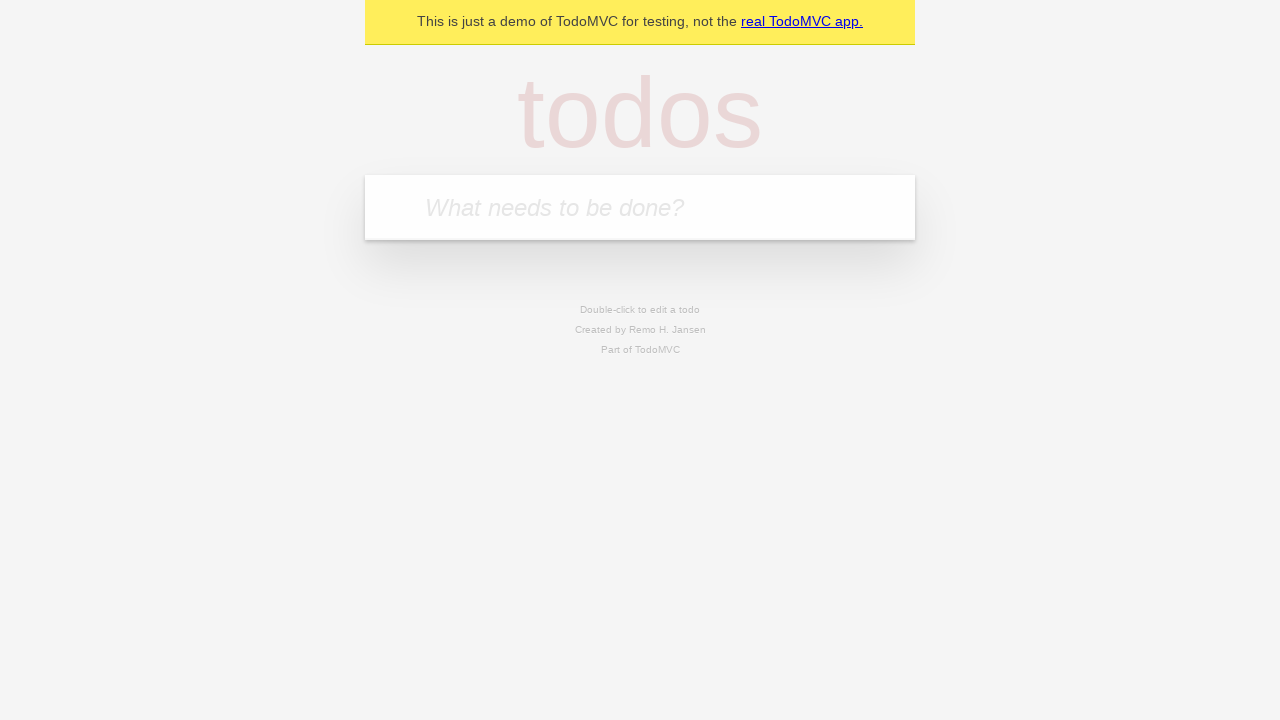

Located the 'What needs to be done?' input field
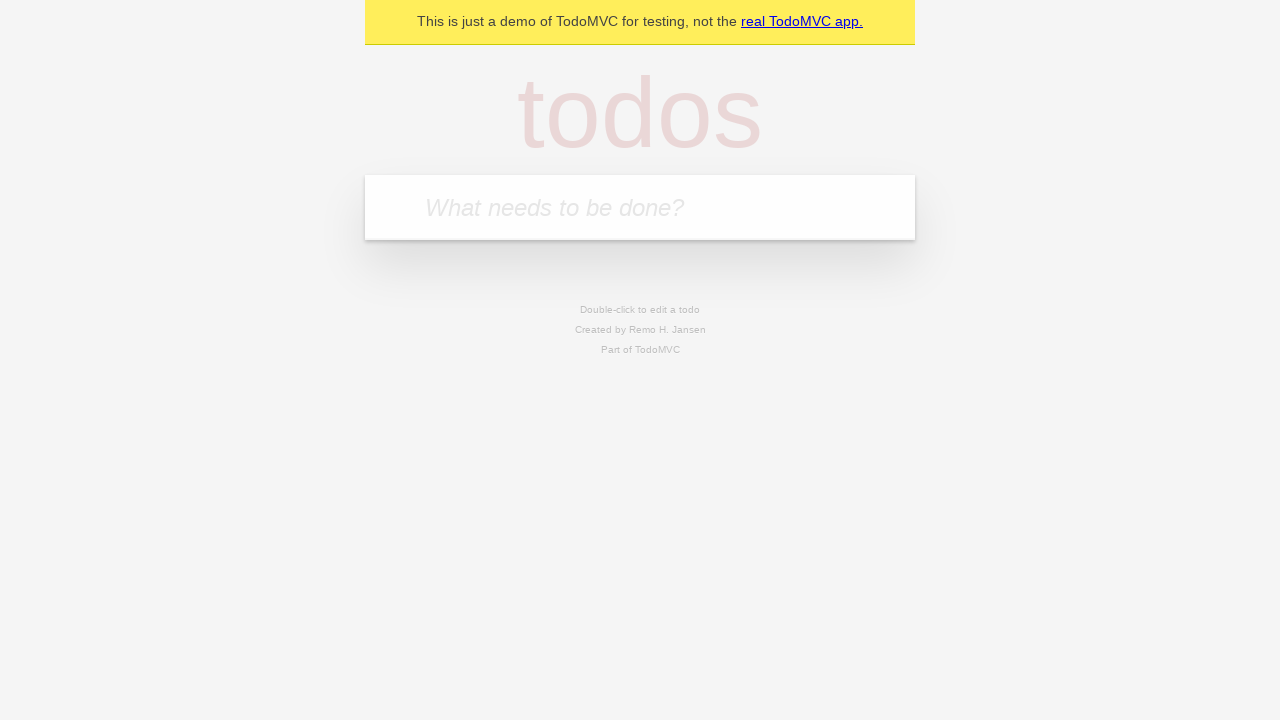

Filled input field with 'buy some cheese' on internal:attr=[placeholder="What needs to be done?"i]
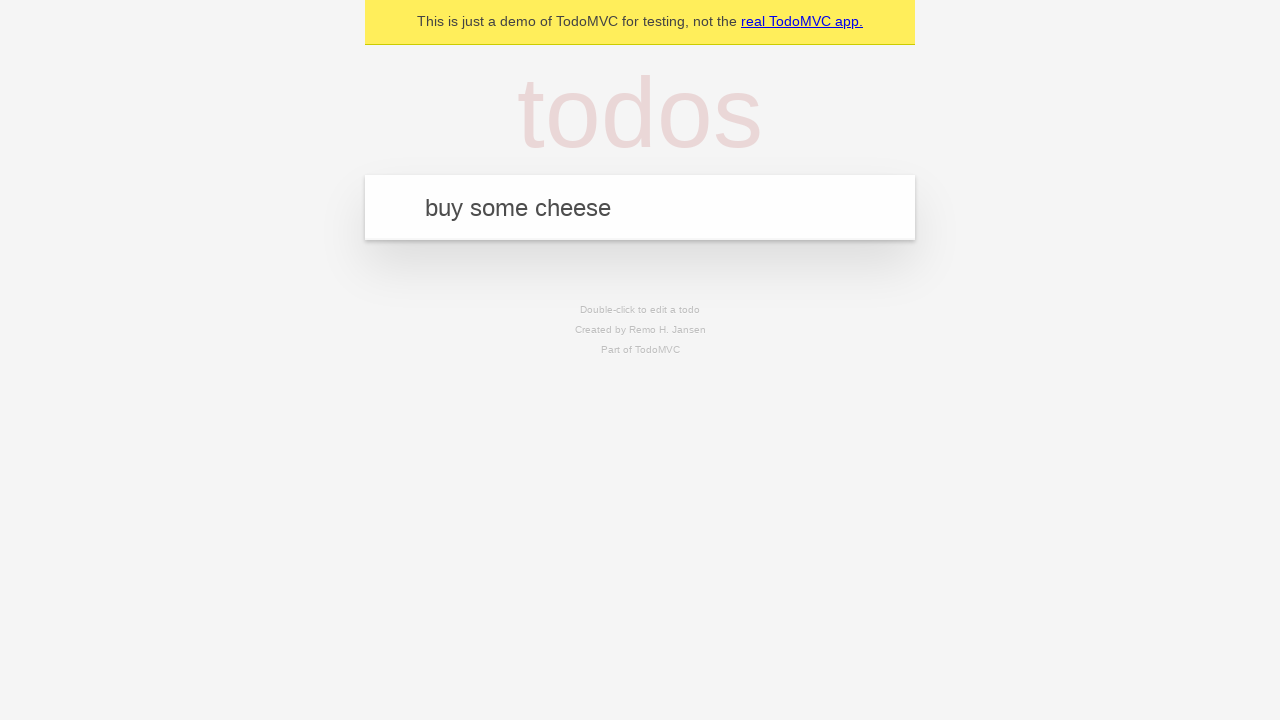

Pressed Enter to create first todo item on internal:attr=[placeholder="What needs to be done?"i]
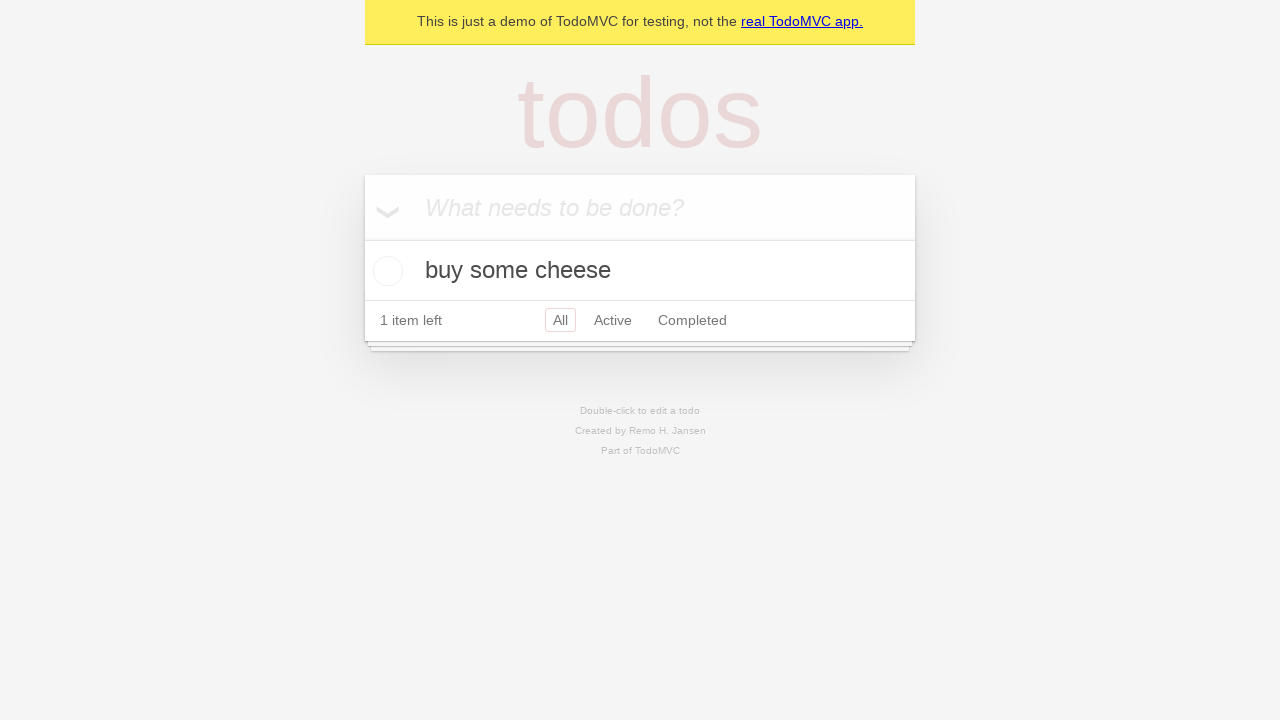

Filled input field with 'feed the cat' on internal:attr=[placeholder="What needs to be done?"i]
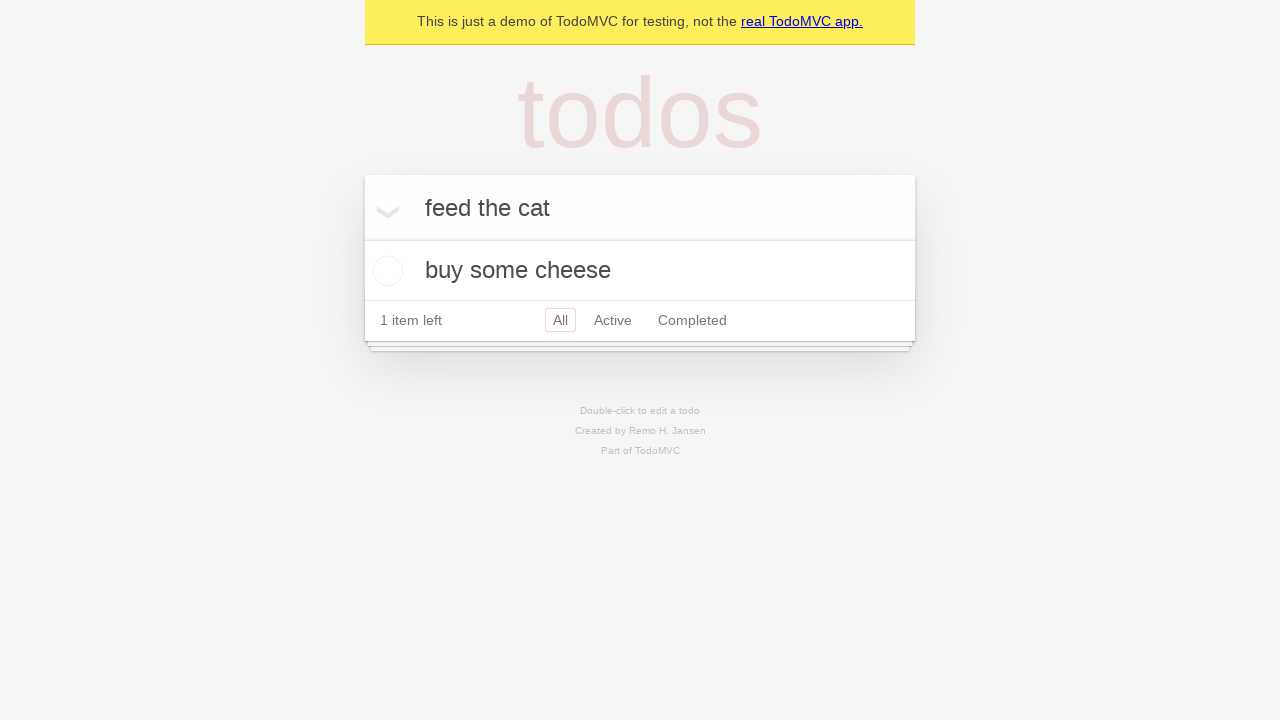

Pressed Enter to create second todo item on internal:attr=[placeholder="What needs to be done?"i]
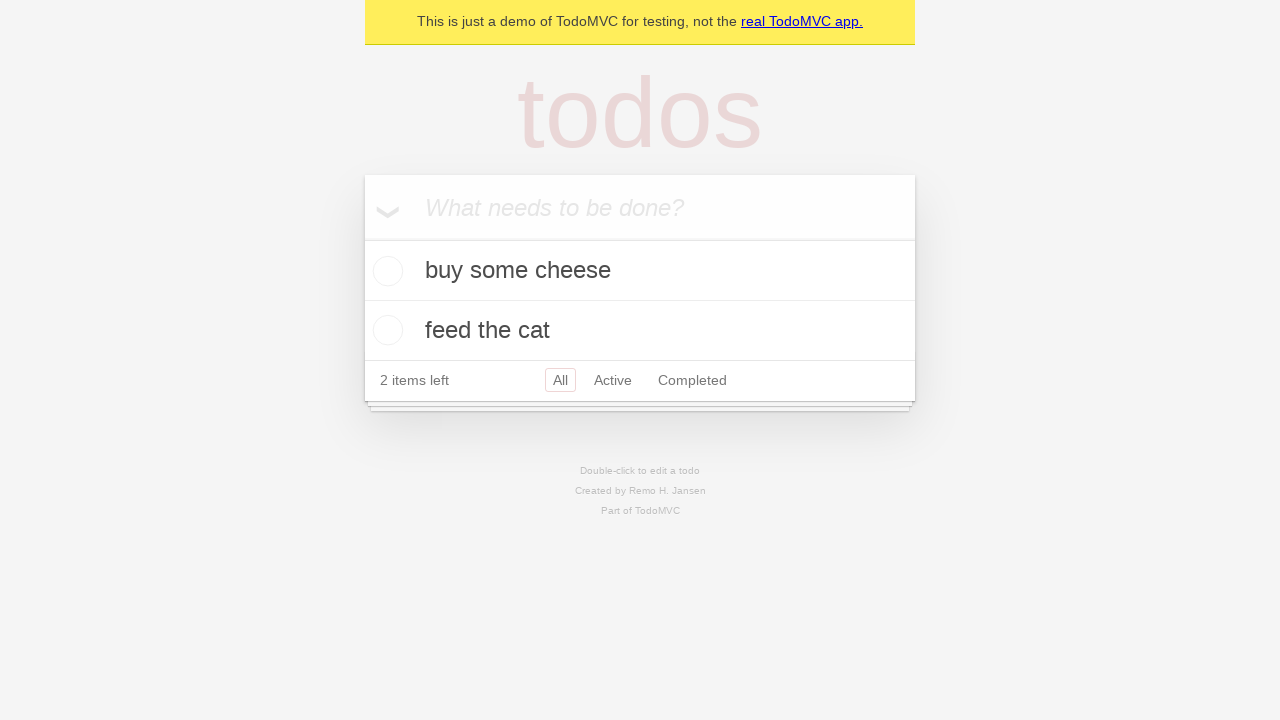

Located the first todo item
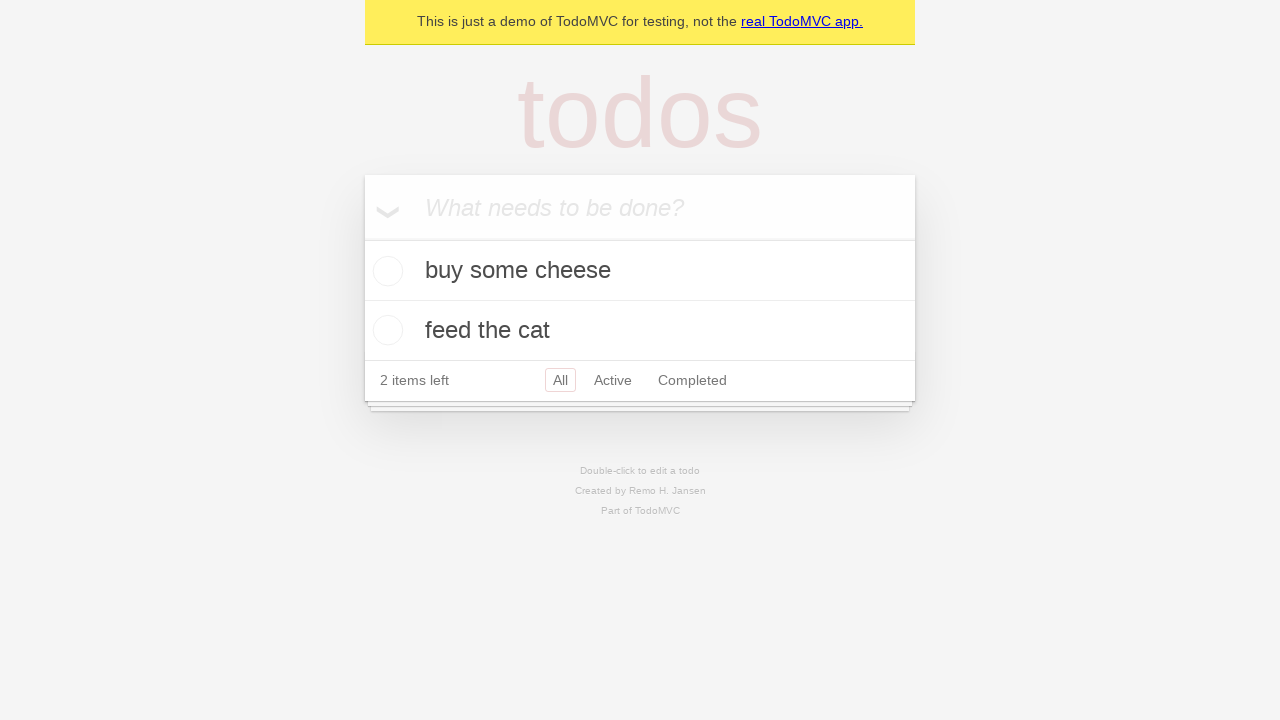

Marked first todo item as complete by checking its checkbox at (385, 271) on internal:testid=[data-testid="todo-item"s] >> nth=0 >> internal:role=checkbox
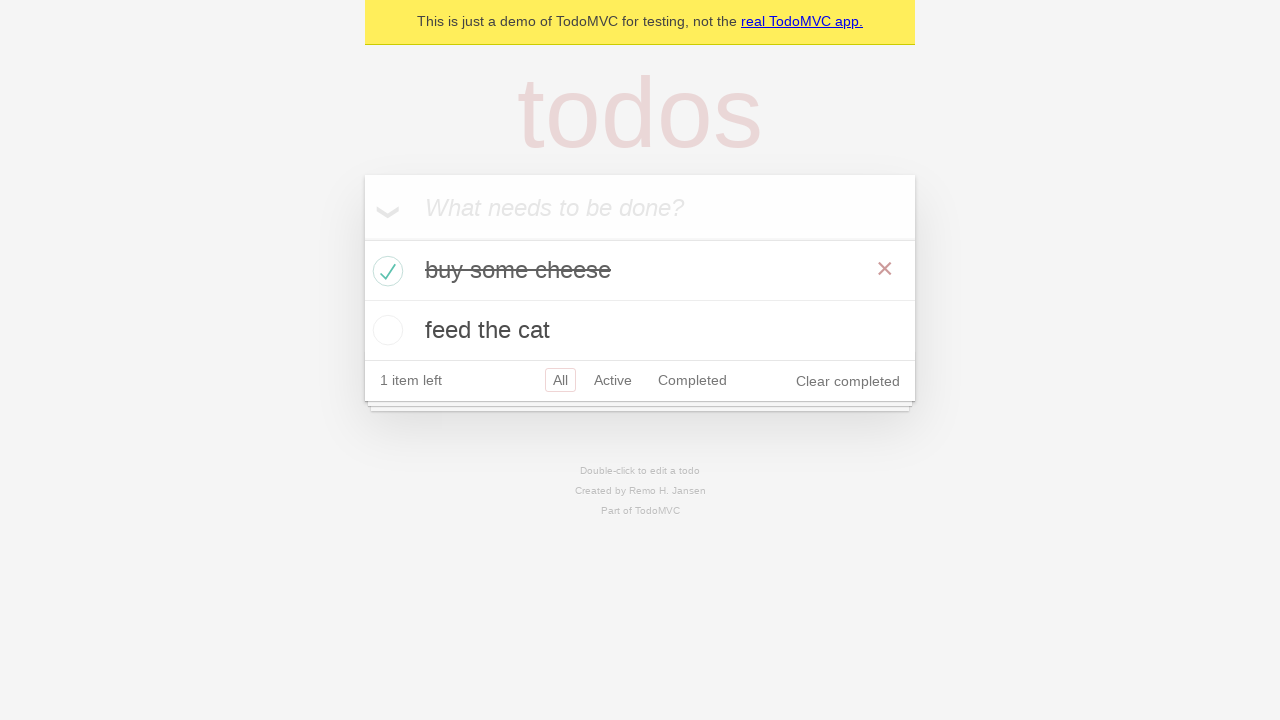

Located the second todo item
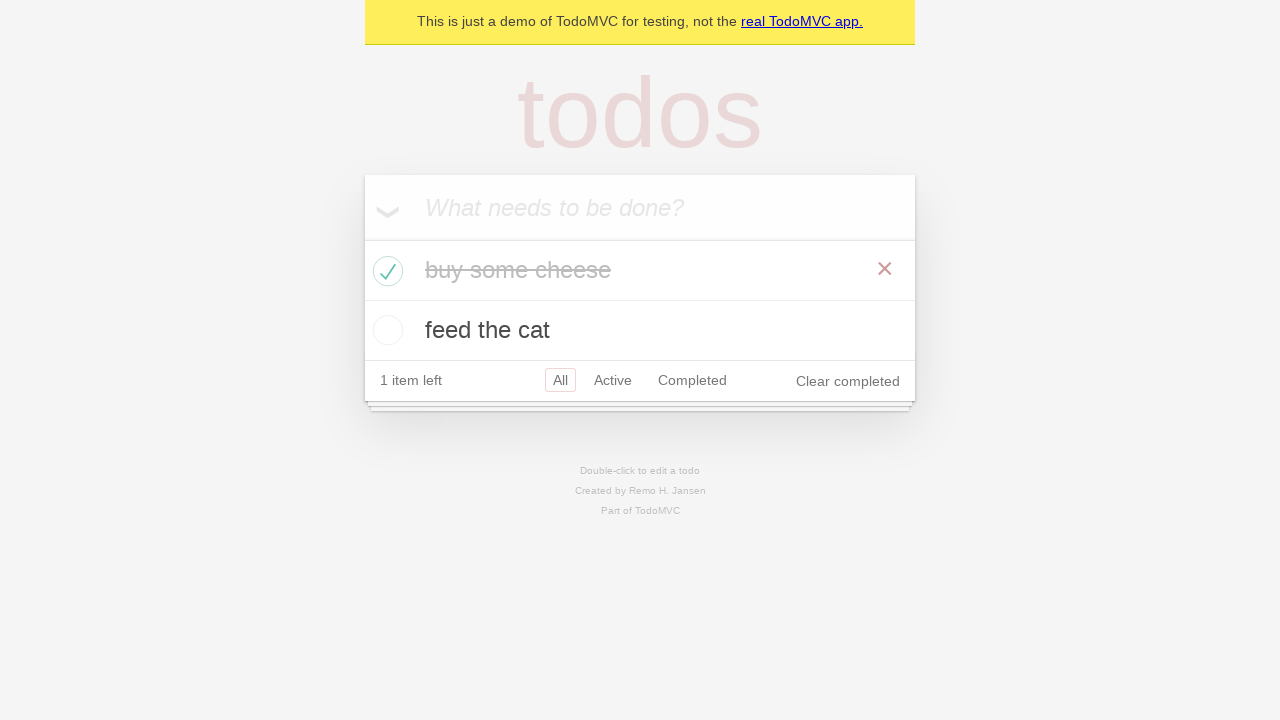

Marked second todo item as complete by checking its checkbox at (385, 330) on internal:testid=[data-testid="todo-item"s] >> nth=1 >> internal:role=checkbox
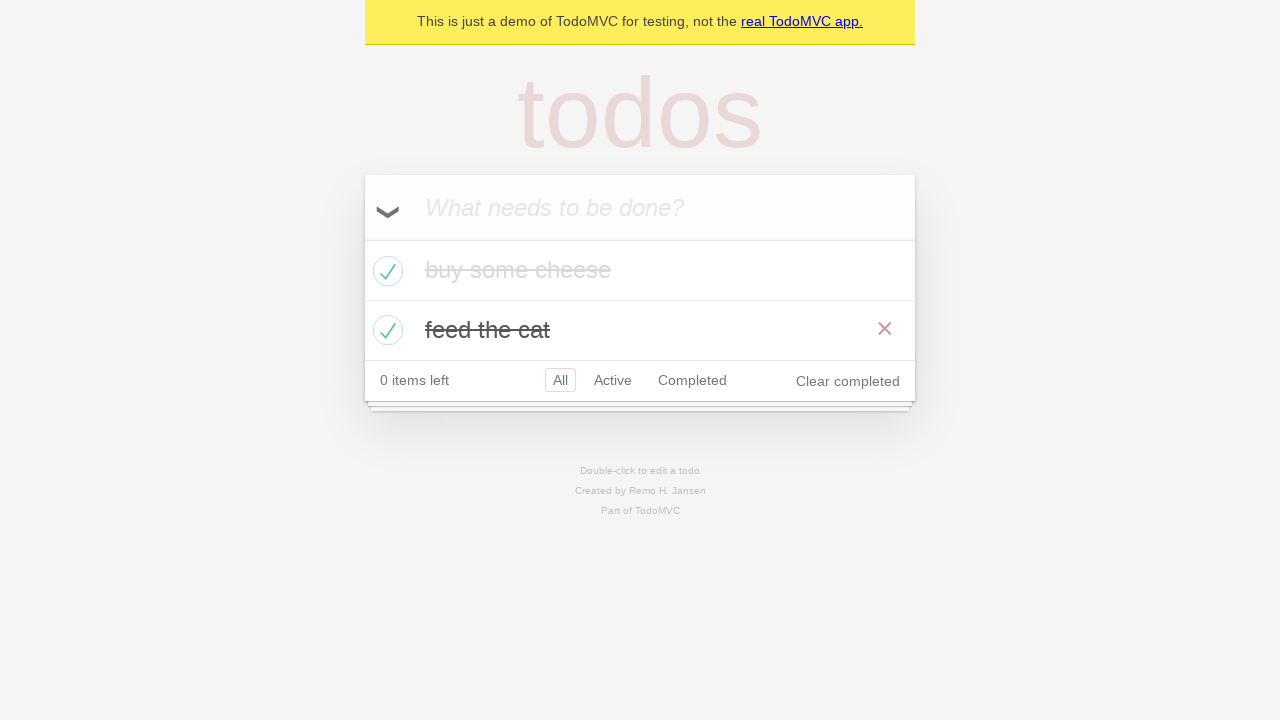

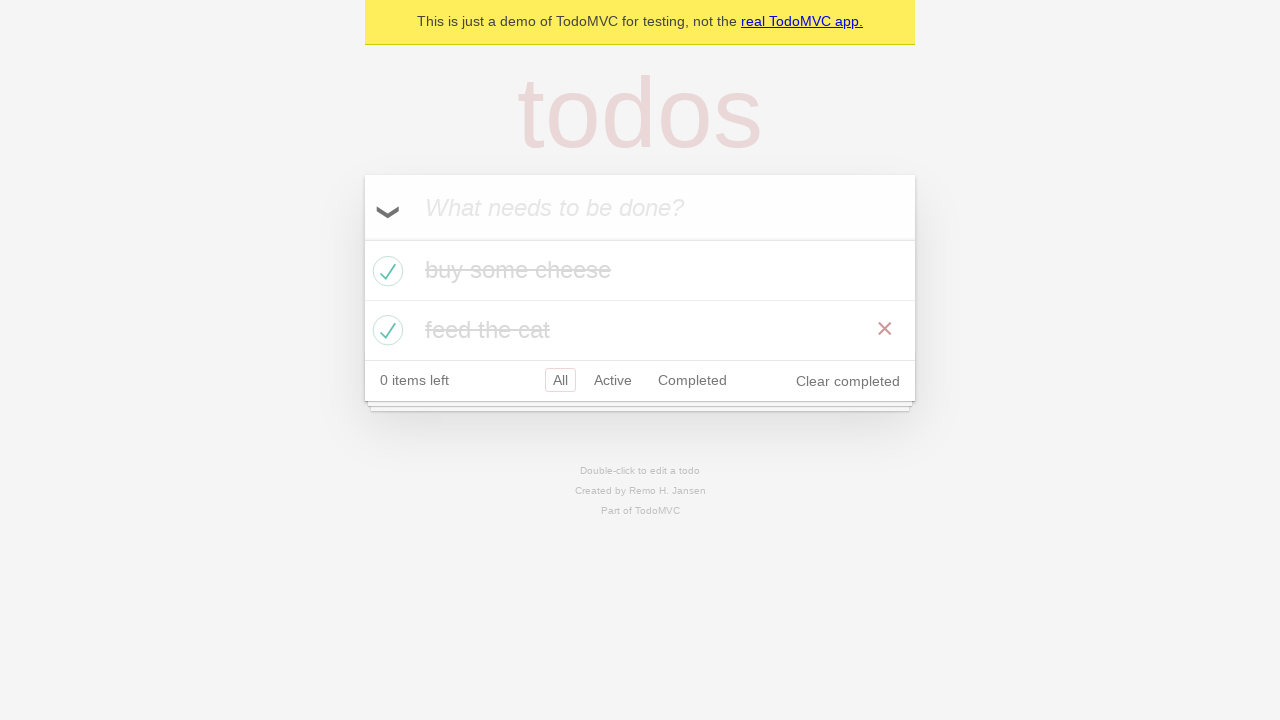